Tests the Plunker embed view by navigating to an embedded project page

Starting URL: https://embed.plnkr.co/ggL5oAvGgucDA5HCYk7K

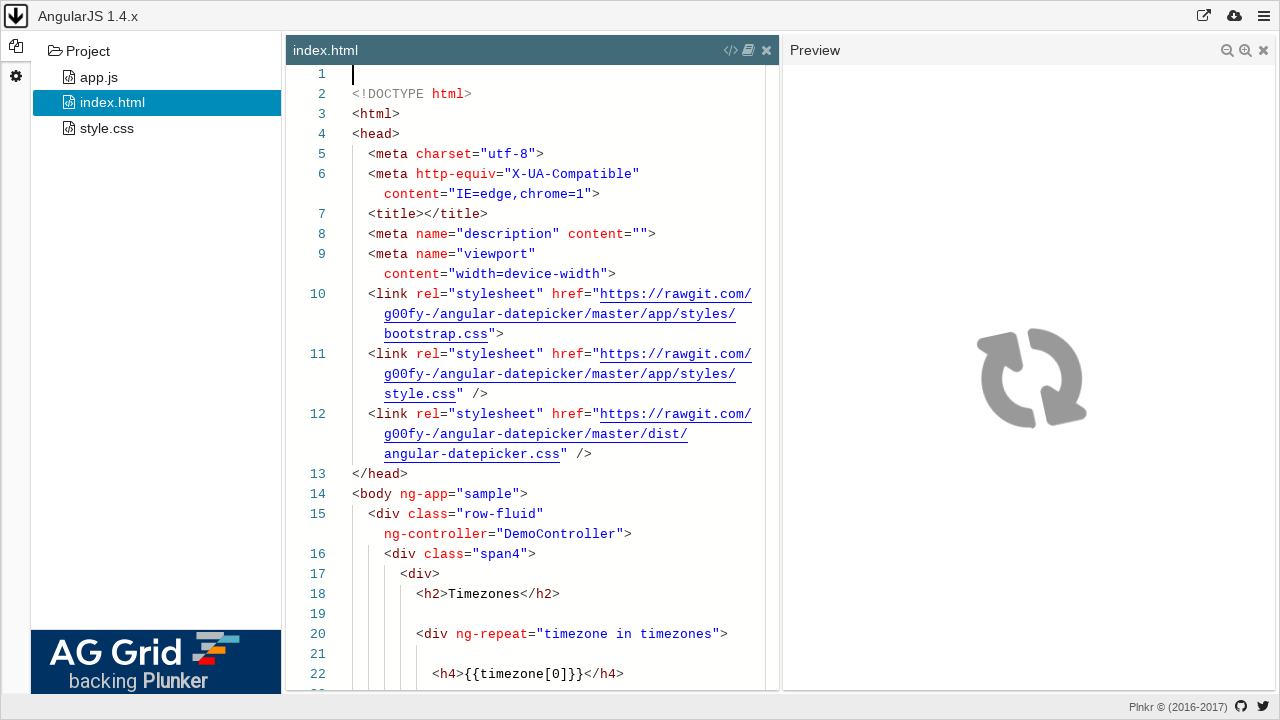

Waited for DOM content to load on Plunker embed page
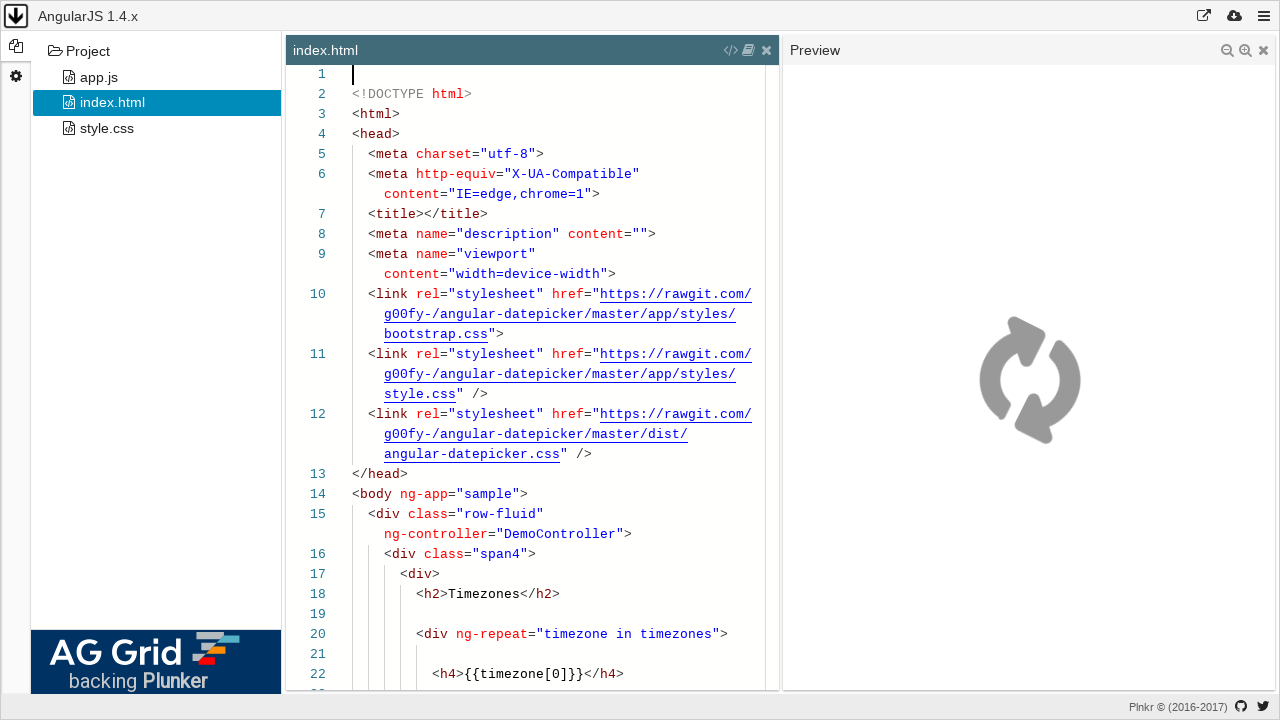

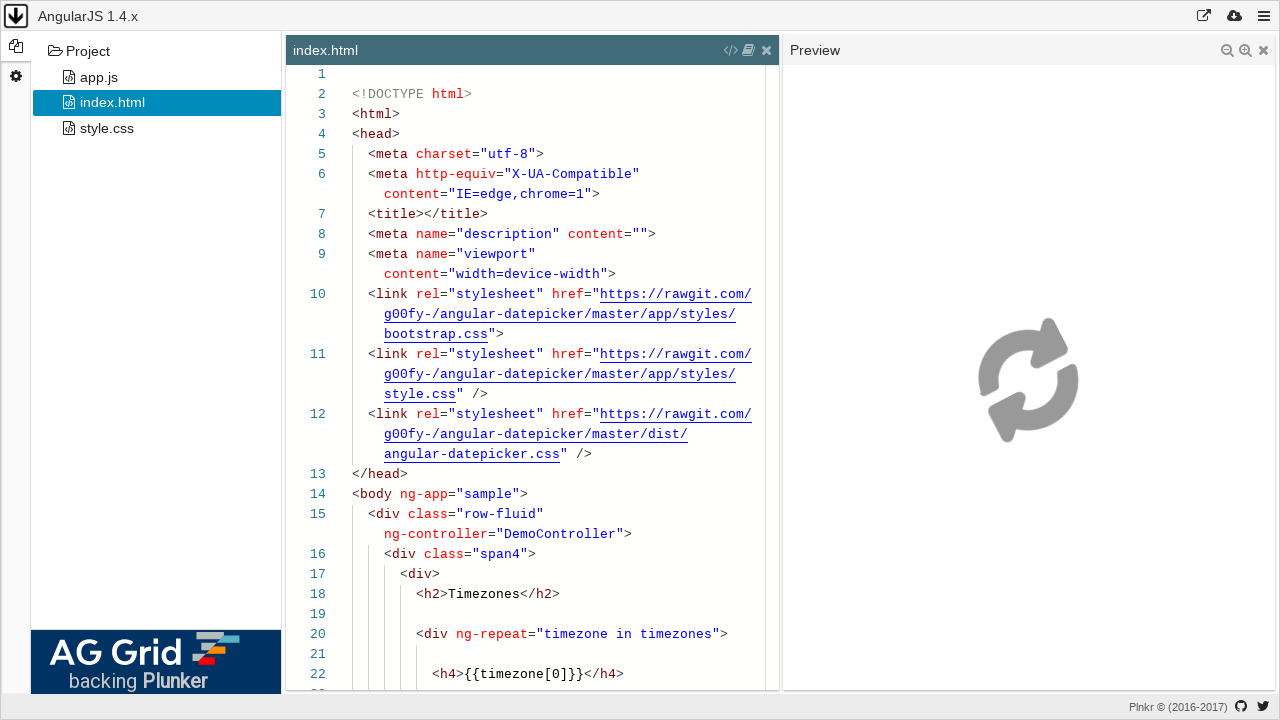